Tests the checkout flow when attempting to place an order with an empty cart, filling in name and card details and clicking purchase to verify the system behavior

Starting URL: https://www.demoblaze.com/cart.html

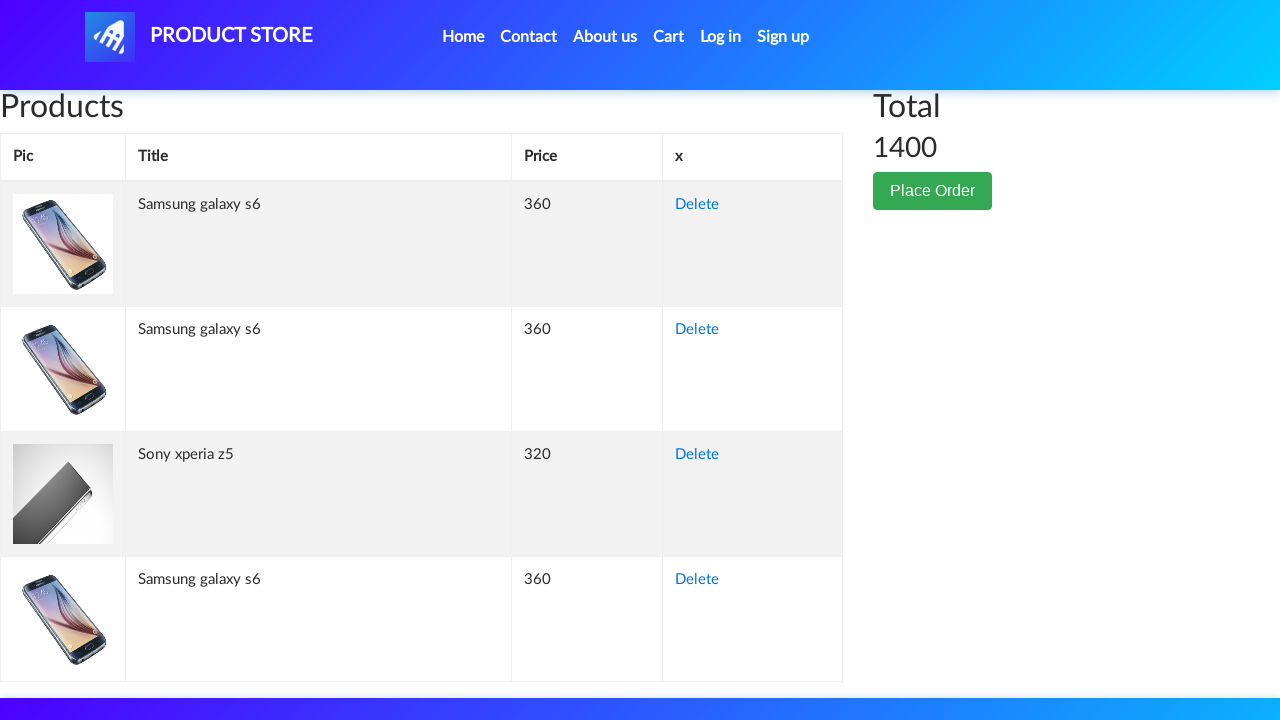

Waited 2 seconds for page to load
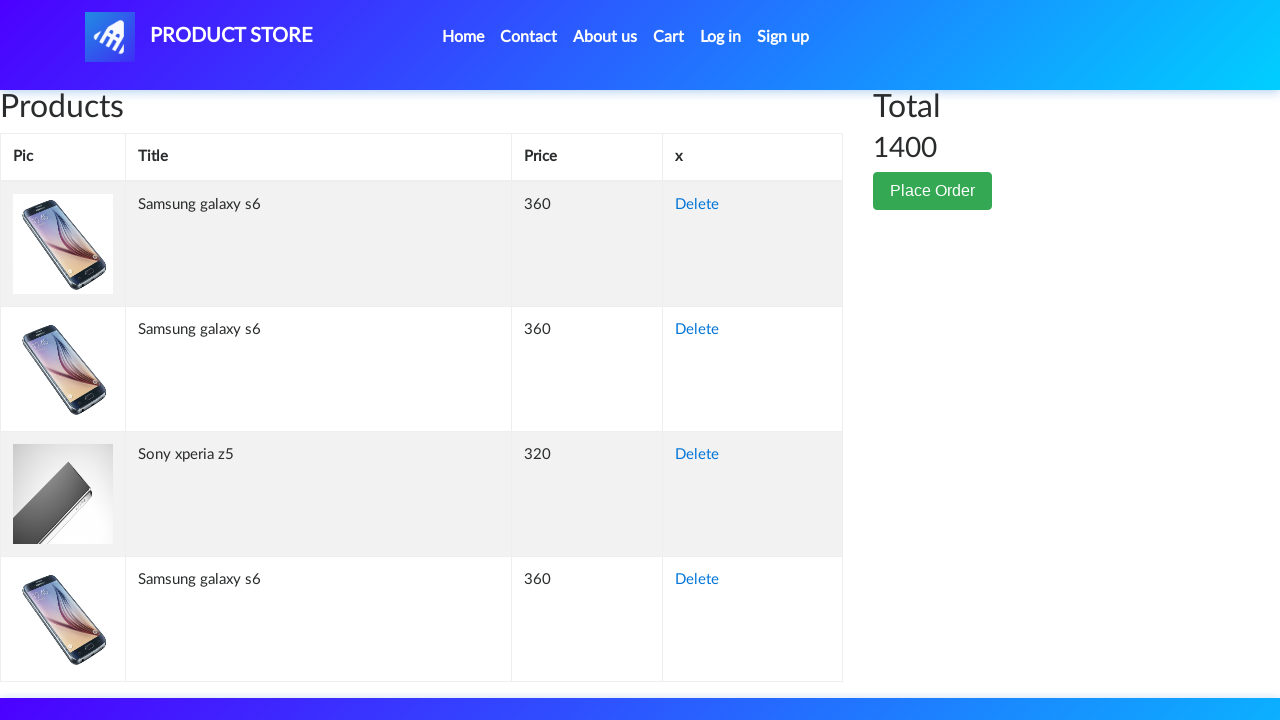

Clicked Place Order button to open checkout modal at (933, 191) on xpath=//button[@class='btn btn-success']
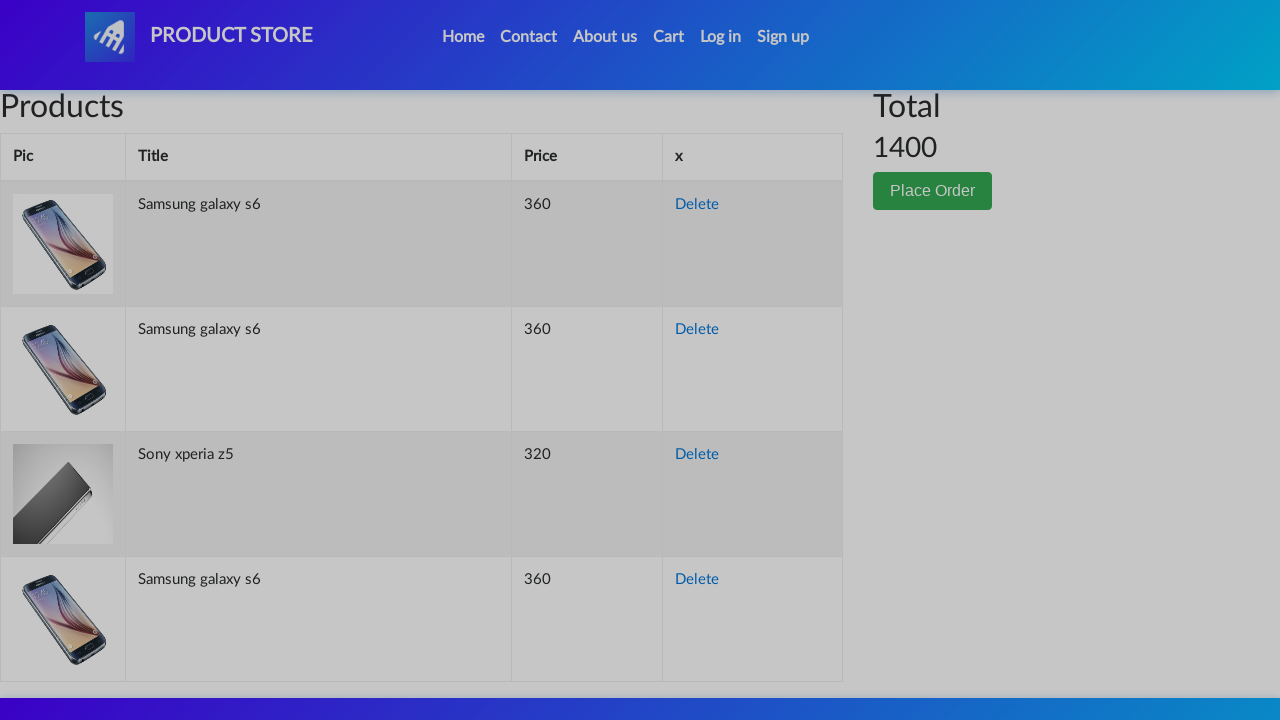

Filled customer name field with 'JohnDoe' on //input[@id='name']
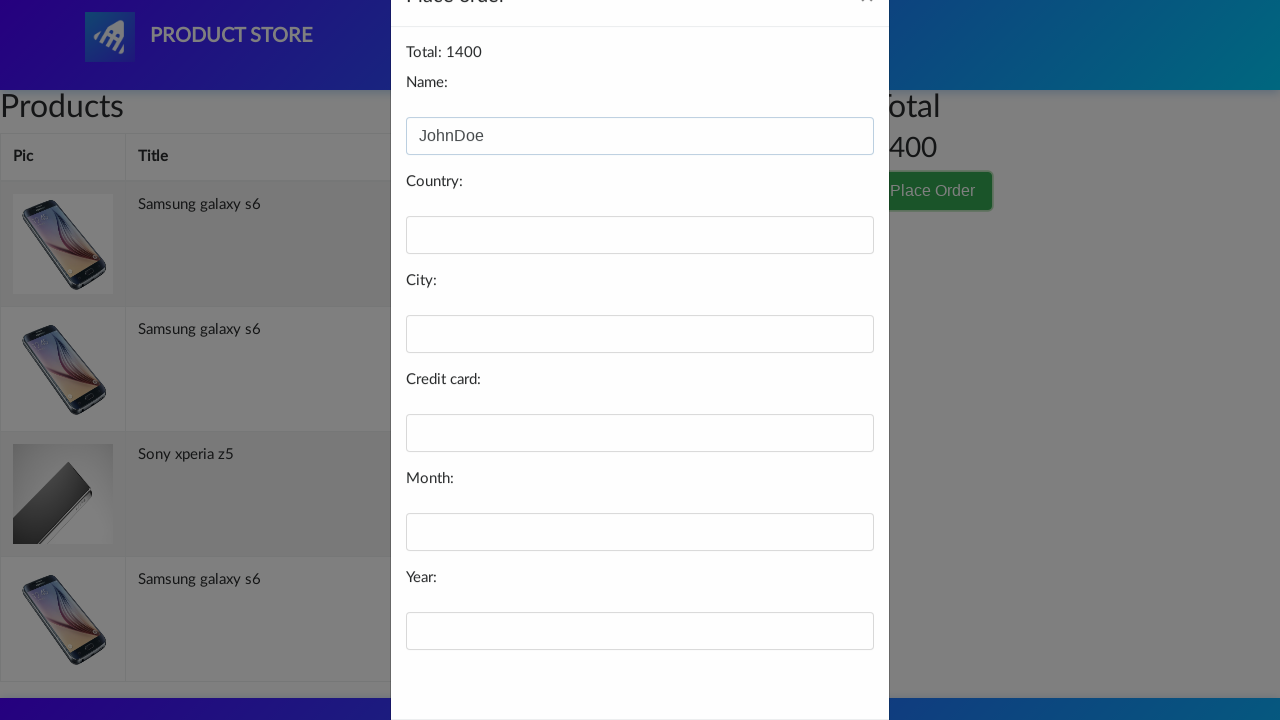

Filled card number field with '9876543210' on //input[@id='card']
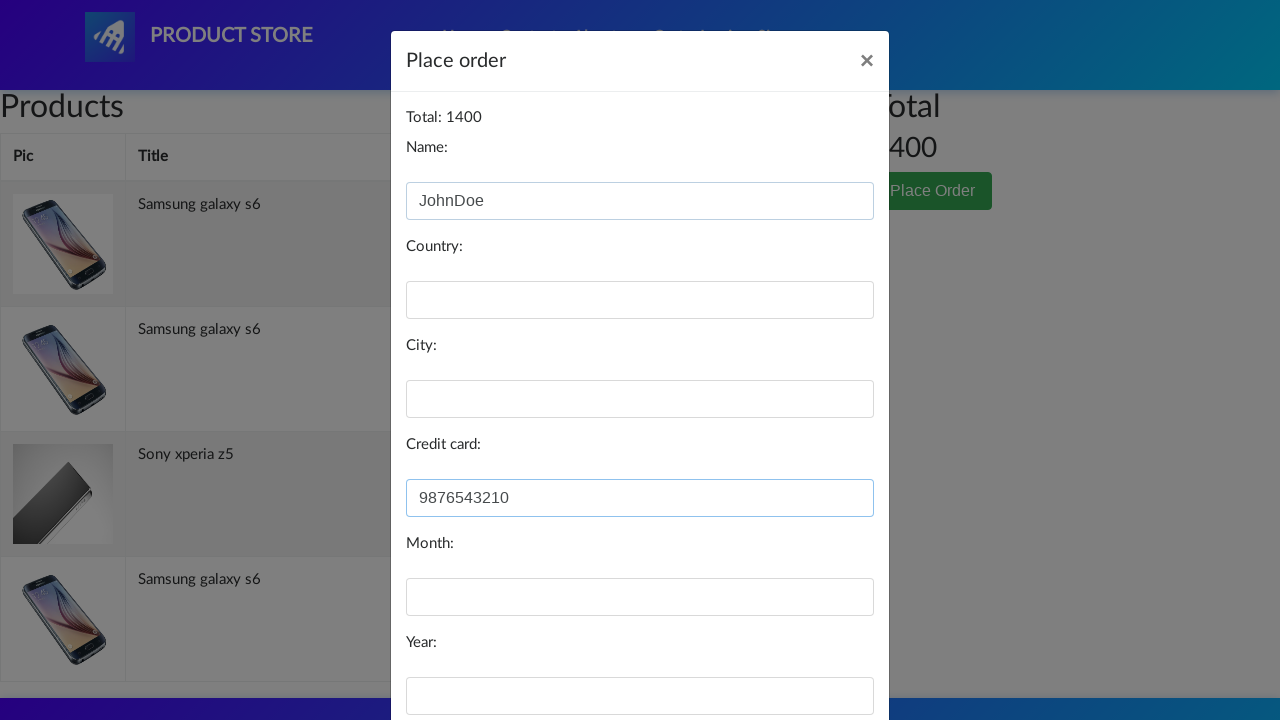

Clicked Purchase button to submit order with empty cart at (823, 655) on xpath=//button[@class='btn btn-primary' and text()='Purchase']
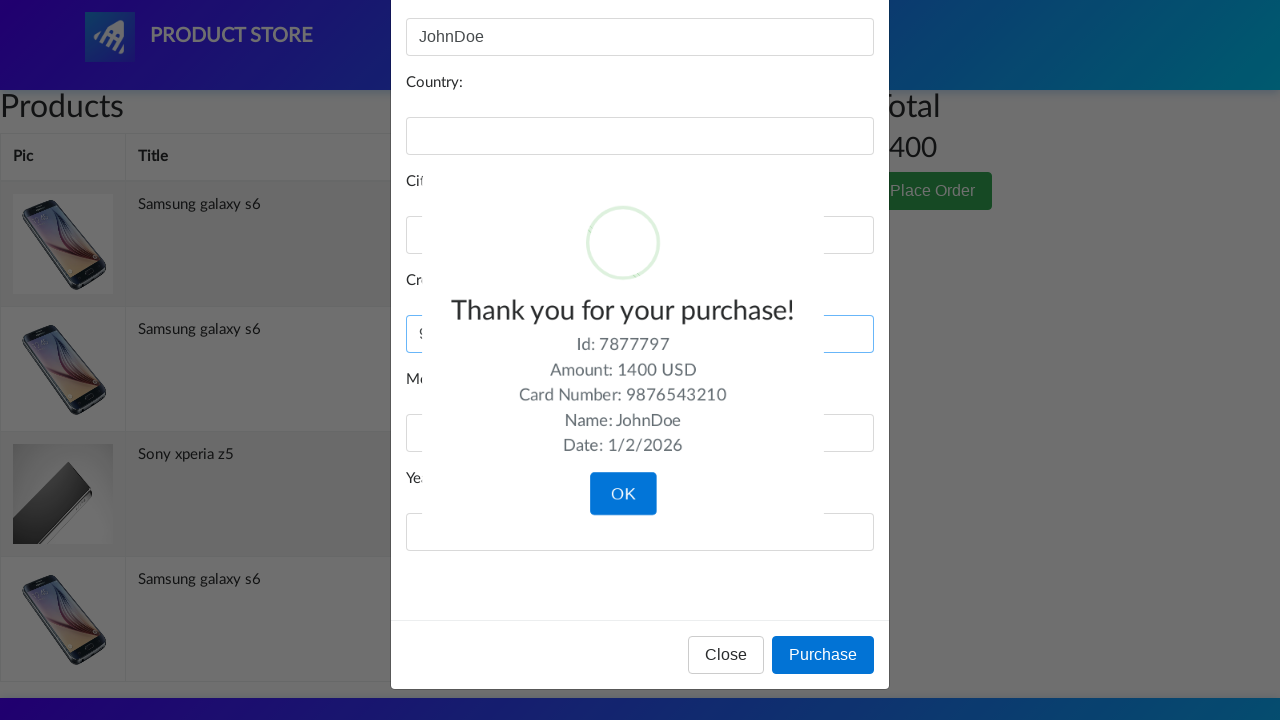

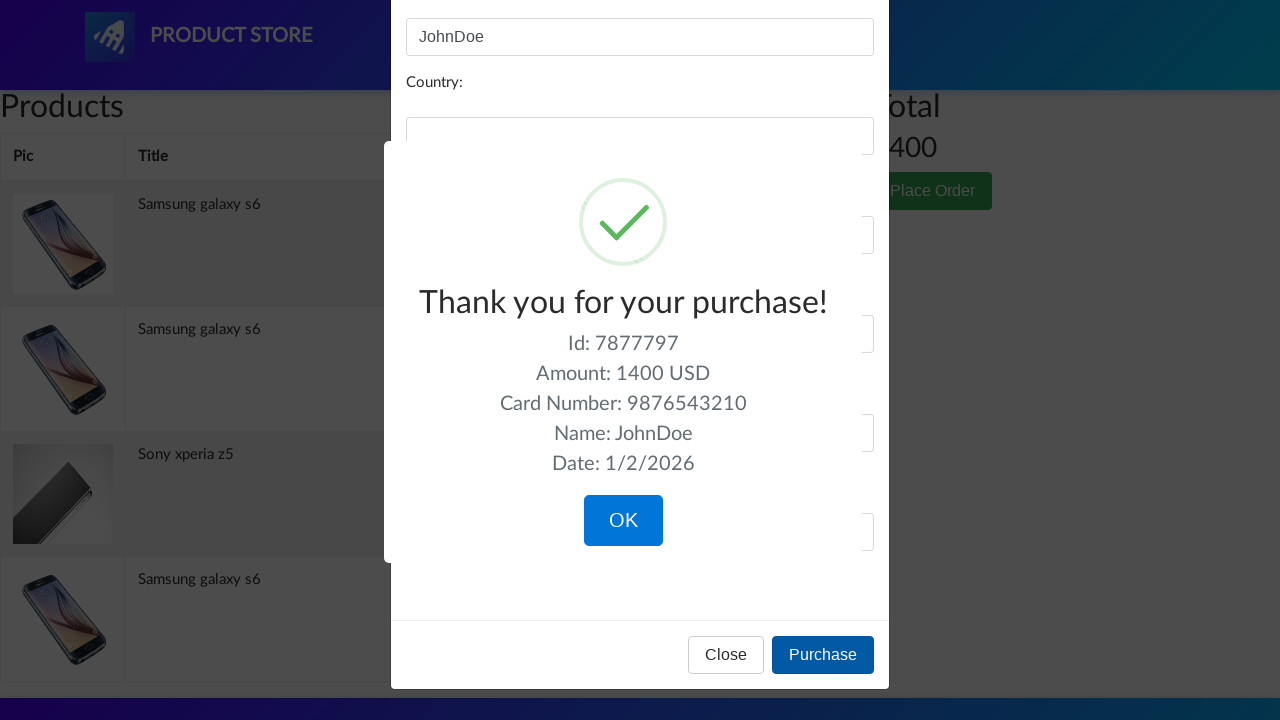